Tests accordion widget functionality by clicking through each section and verifying content is displayed

Starting URL: https://seleniumui.moderntester.pl/accordion.php

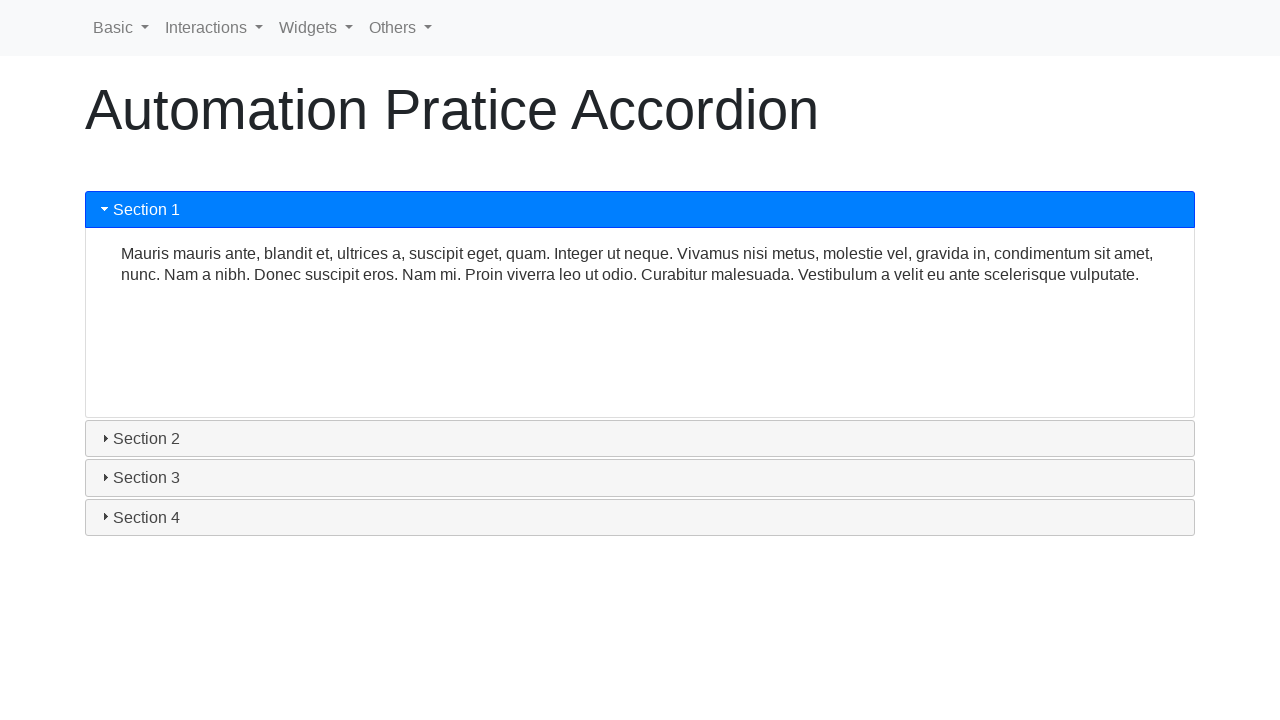

First accordion section verified to be visible
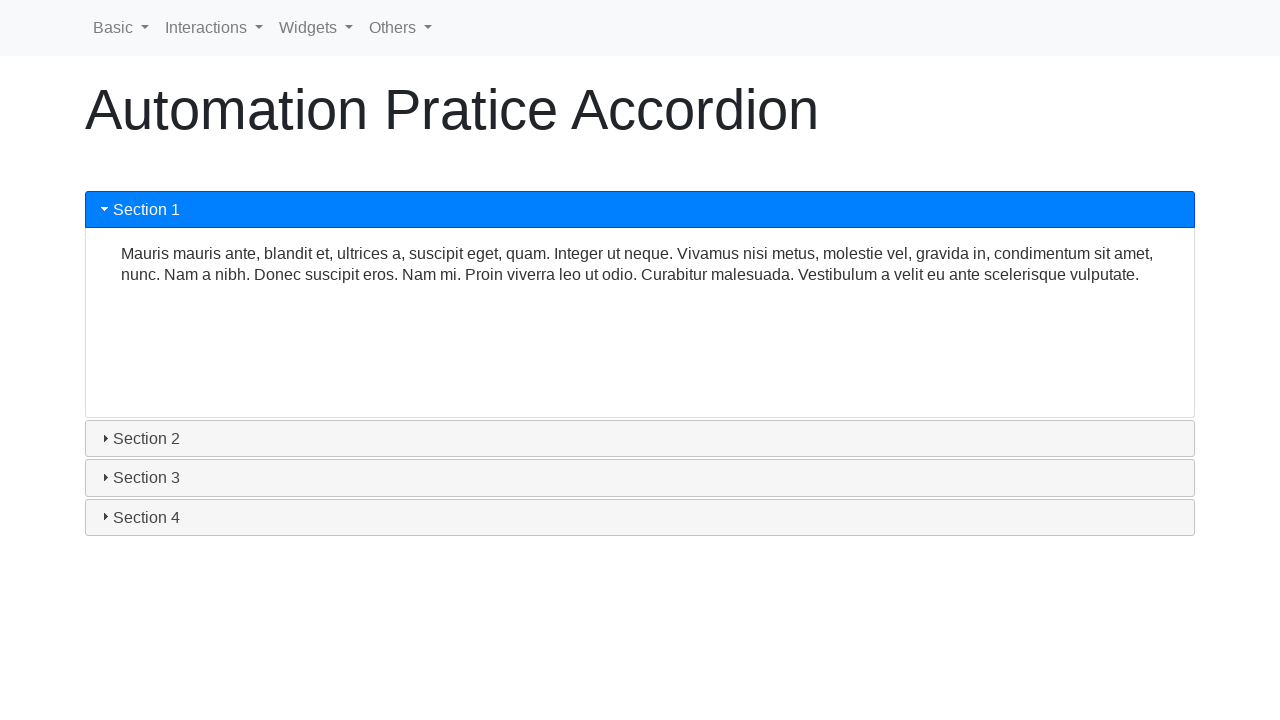

Clicked second accordion section at (640, 439) on #ui-id-3
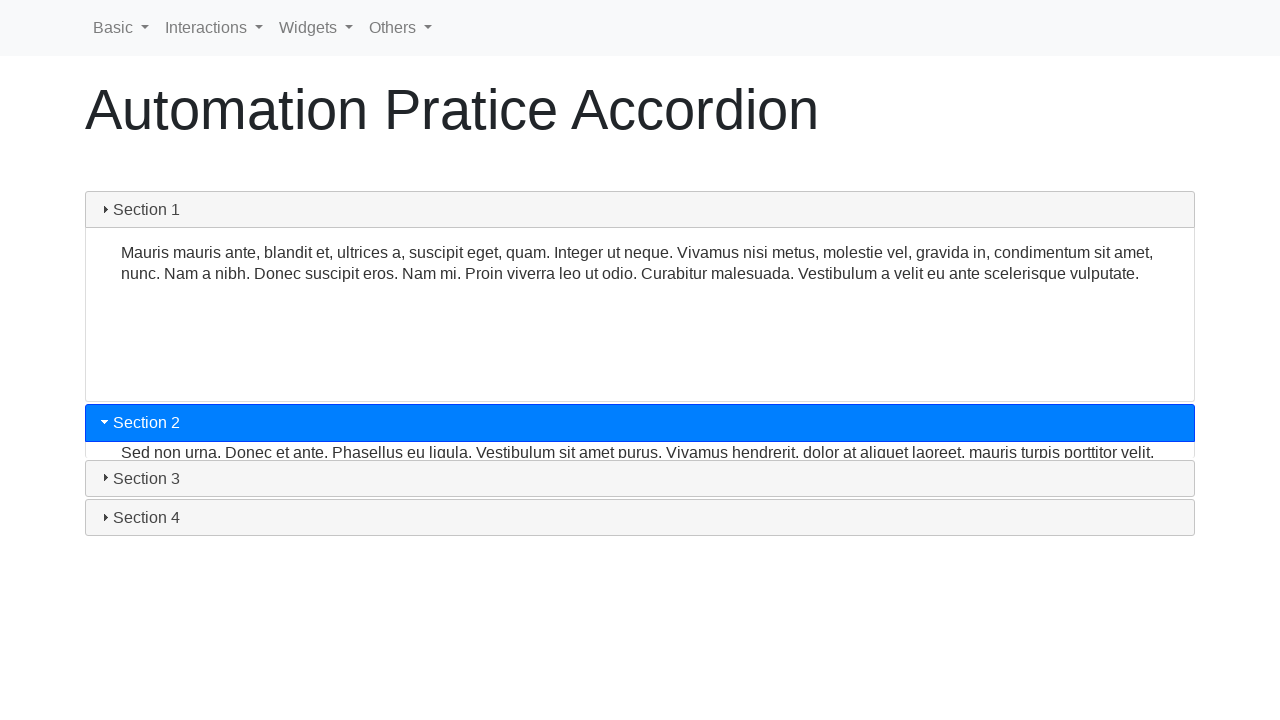

Second accordion section content is now visible
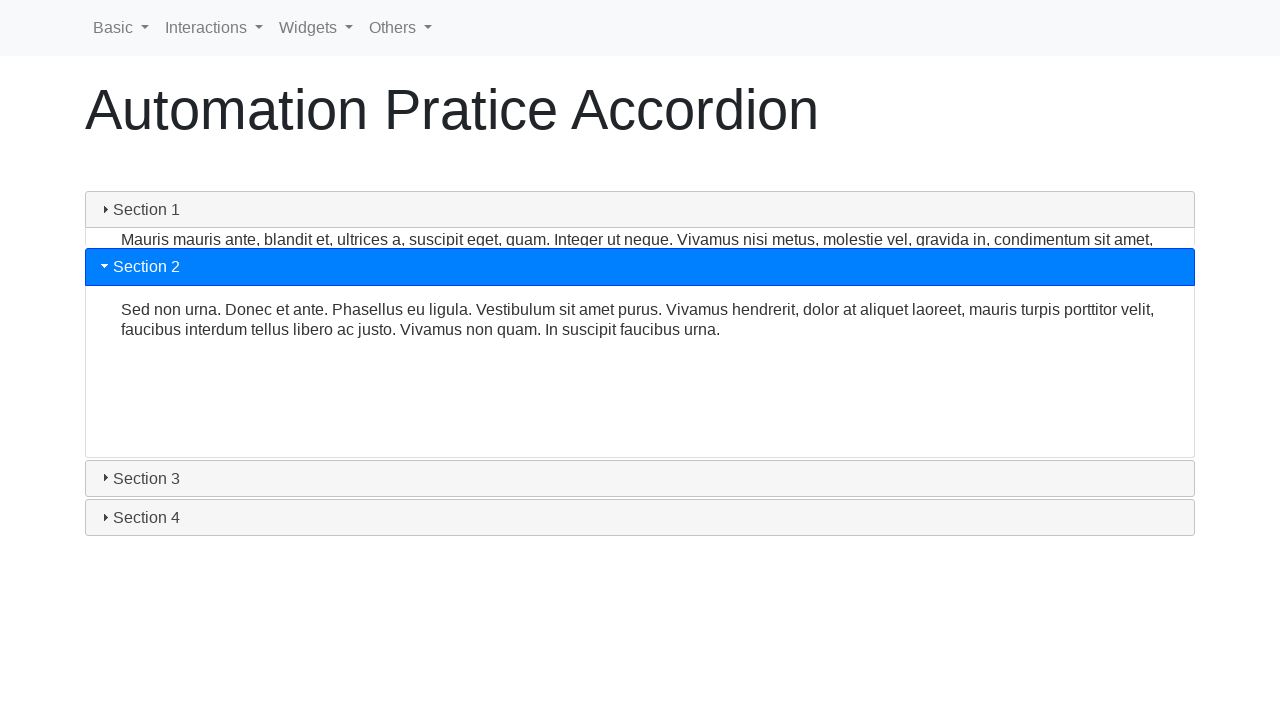

Clicked third accordion section at (640, 478) on #ui-id-5
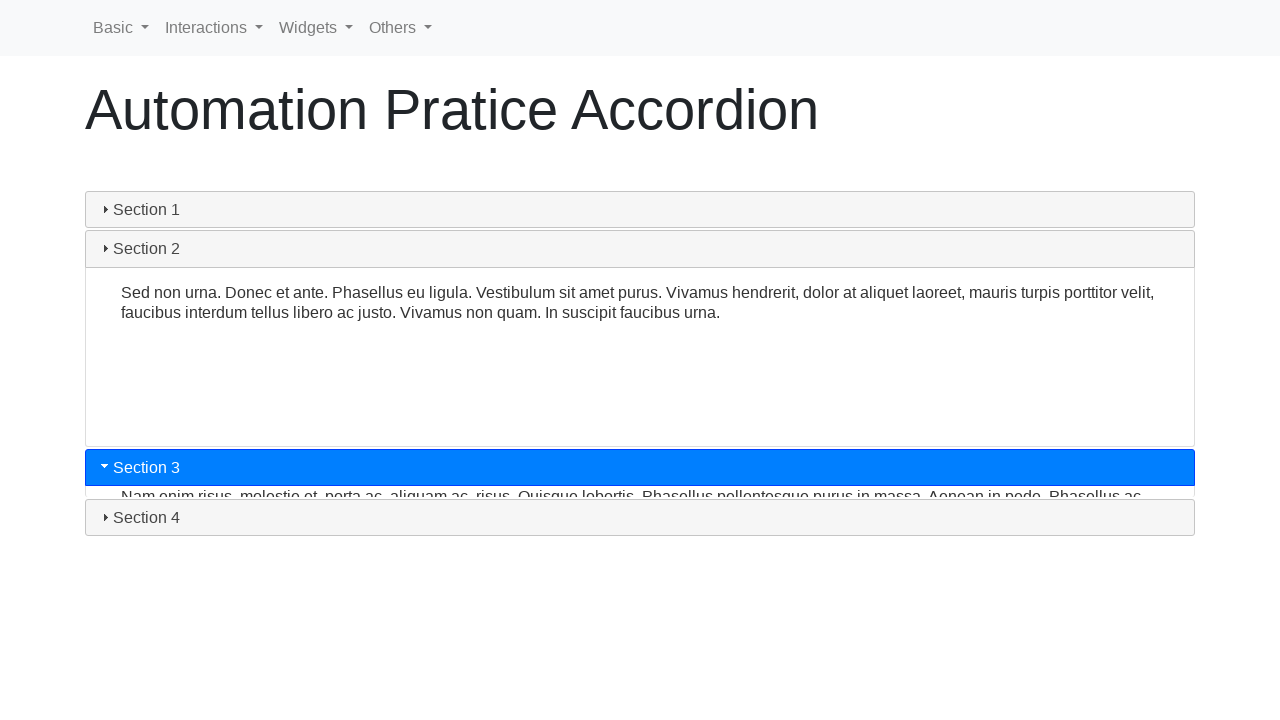

Third accordion section with nested content is now visible
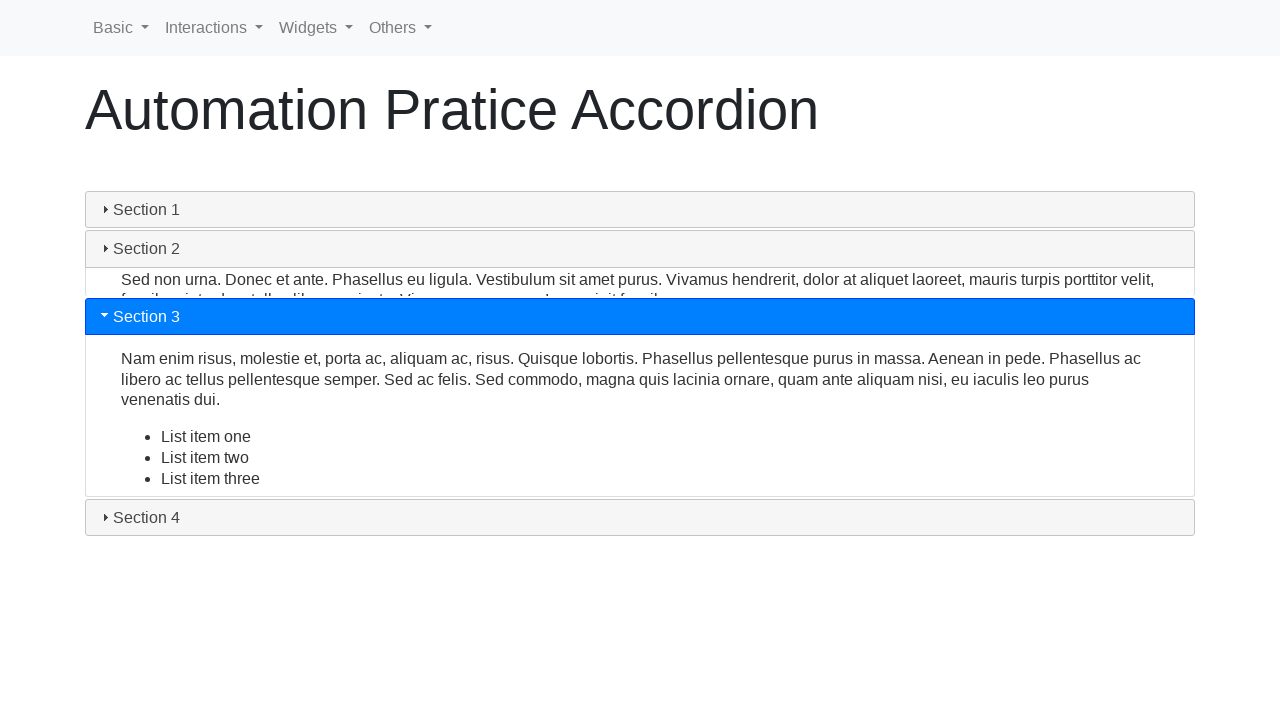

Clicked fourth accordion section at (640, 517) on #ui-id-7
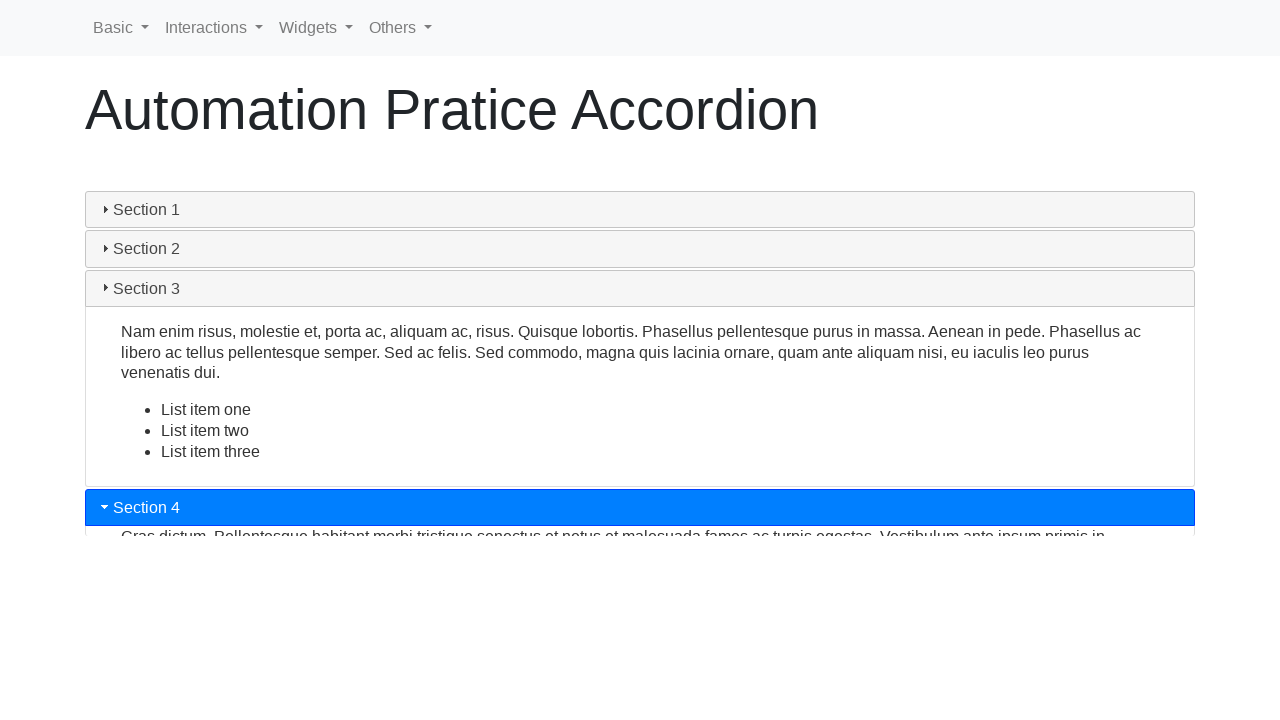

Fourth accordion section with paragraph content is now visible
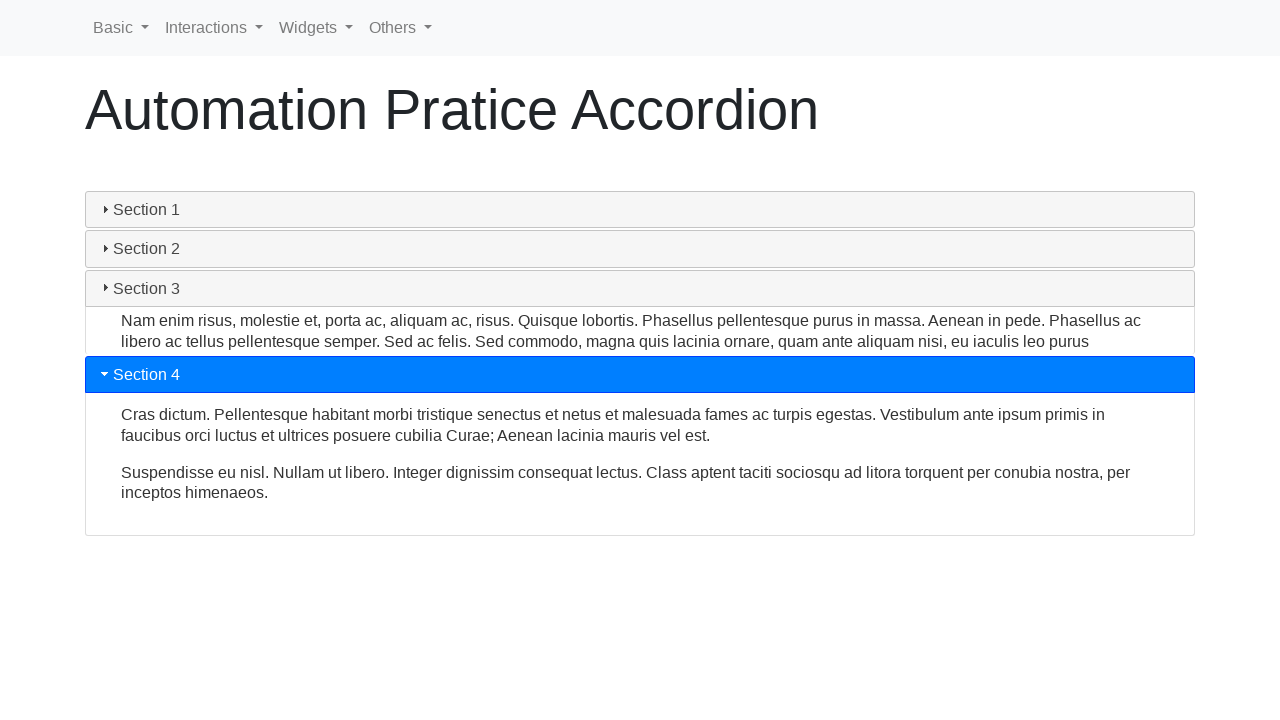

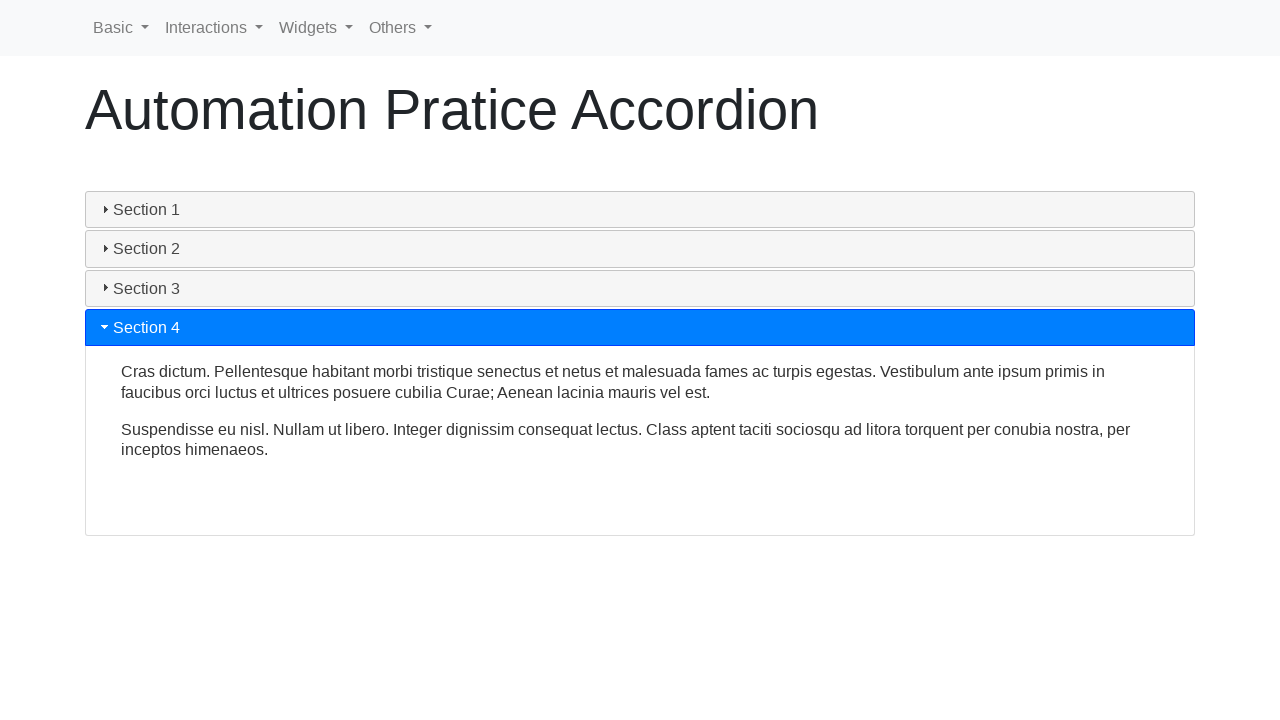